Tests the Events section by clicking on Events link and verifying the Upcoming Events section is displayed

Starting URL: https://www.python.org/

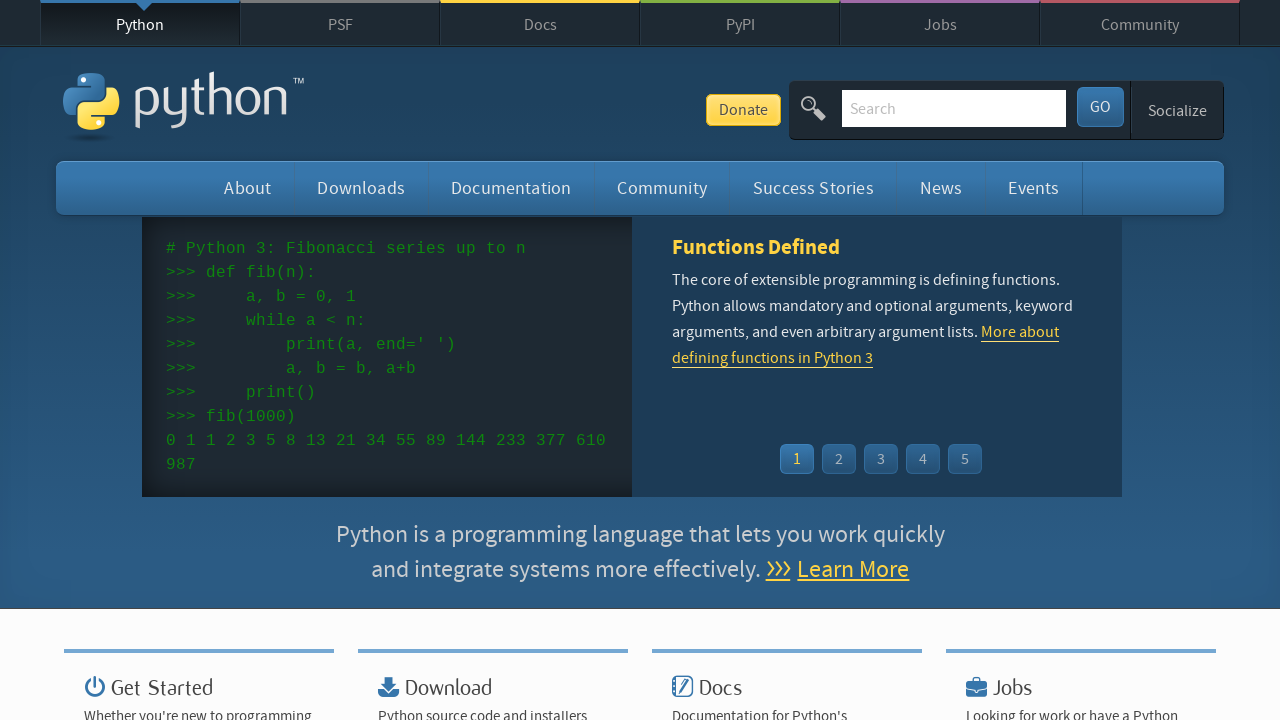

Clicked on Events link at (1034, 188) on a:text('Events')
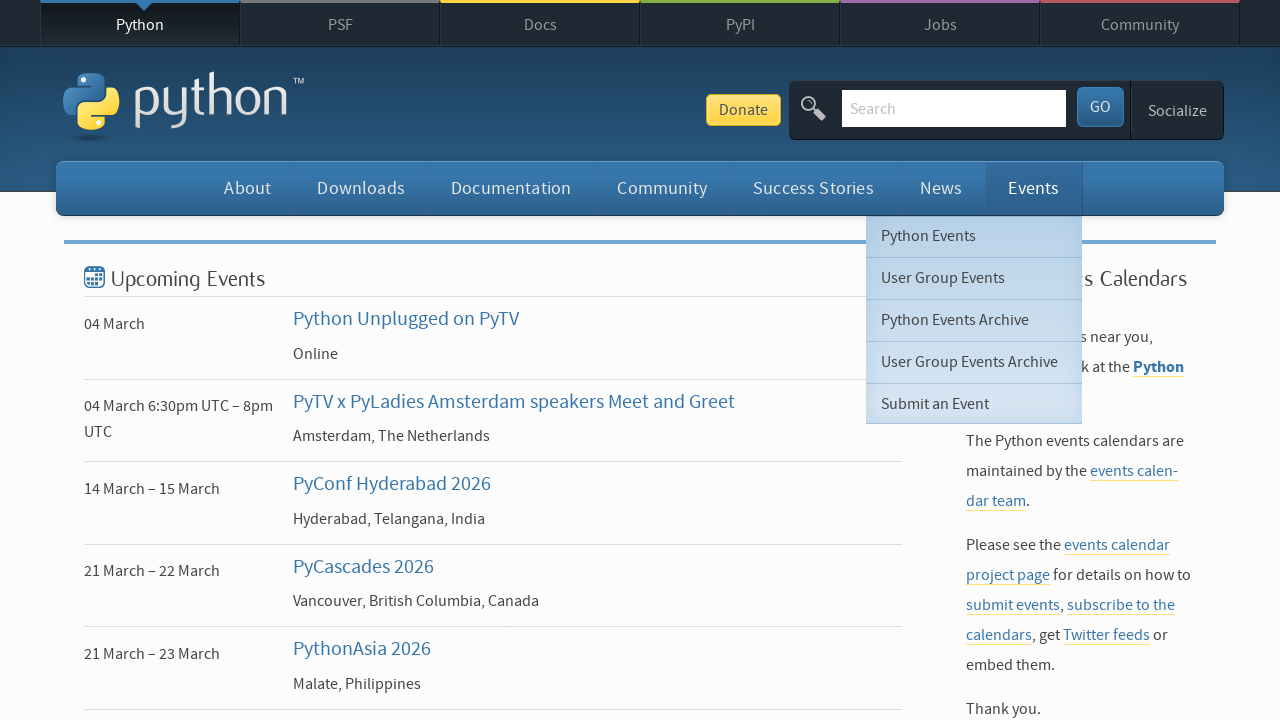

Content section loaded
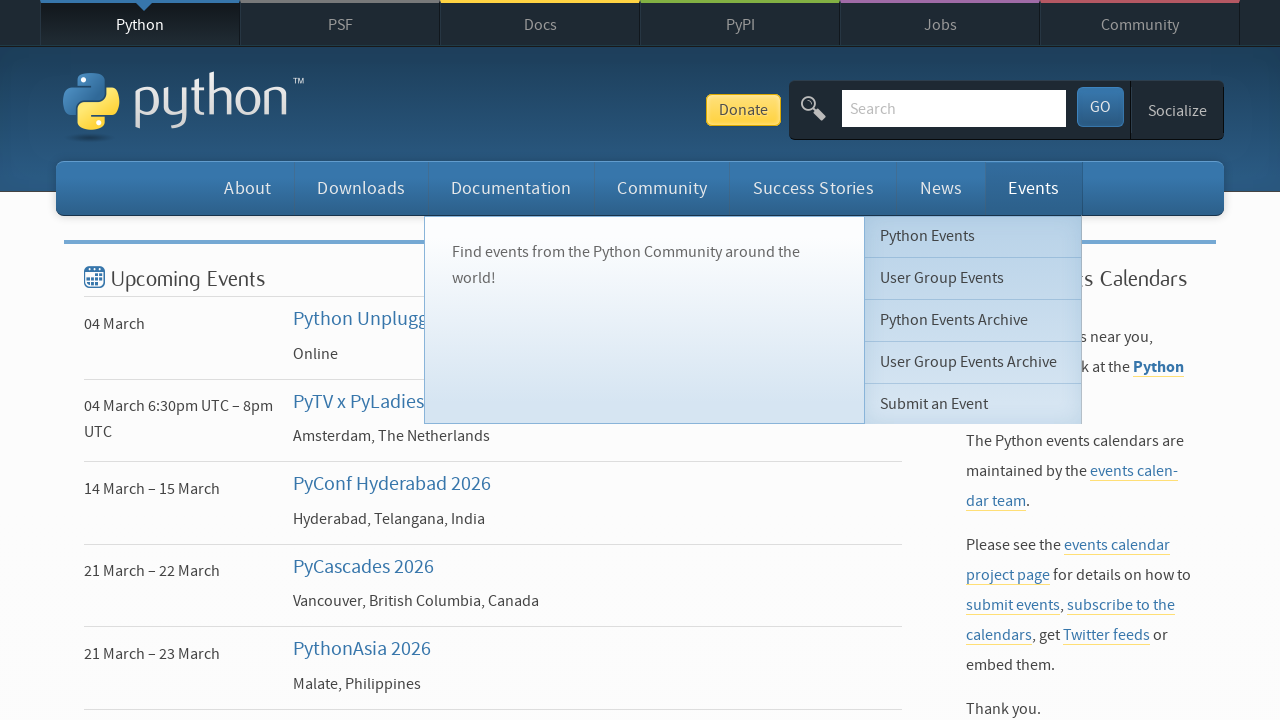

Clicked on the first event time element in Upcoming Events section at (180, 324) on xpath=//div[@id='content']/div/section/div/div/ul/li/p/time
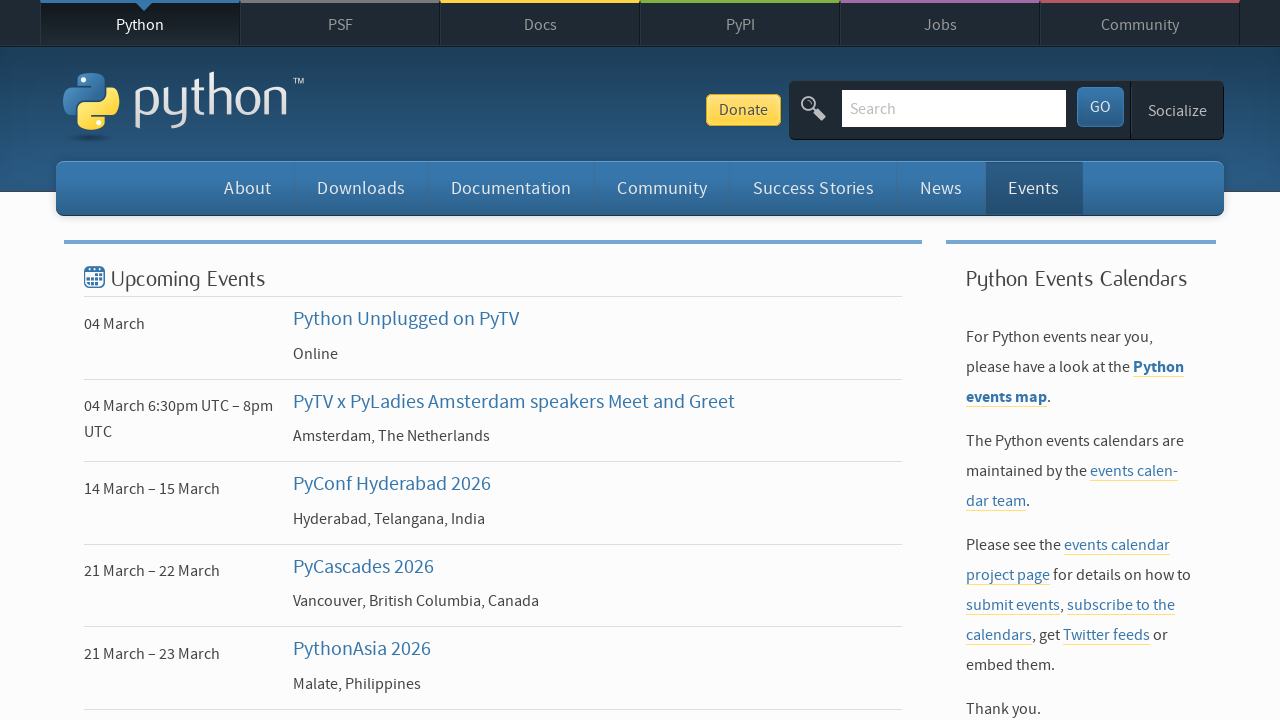

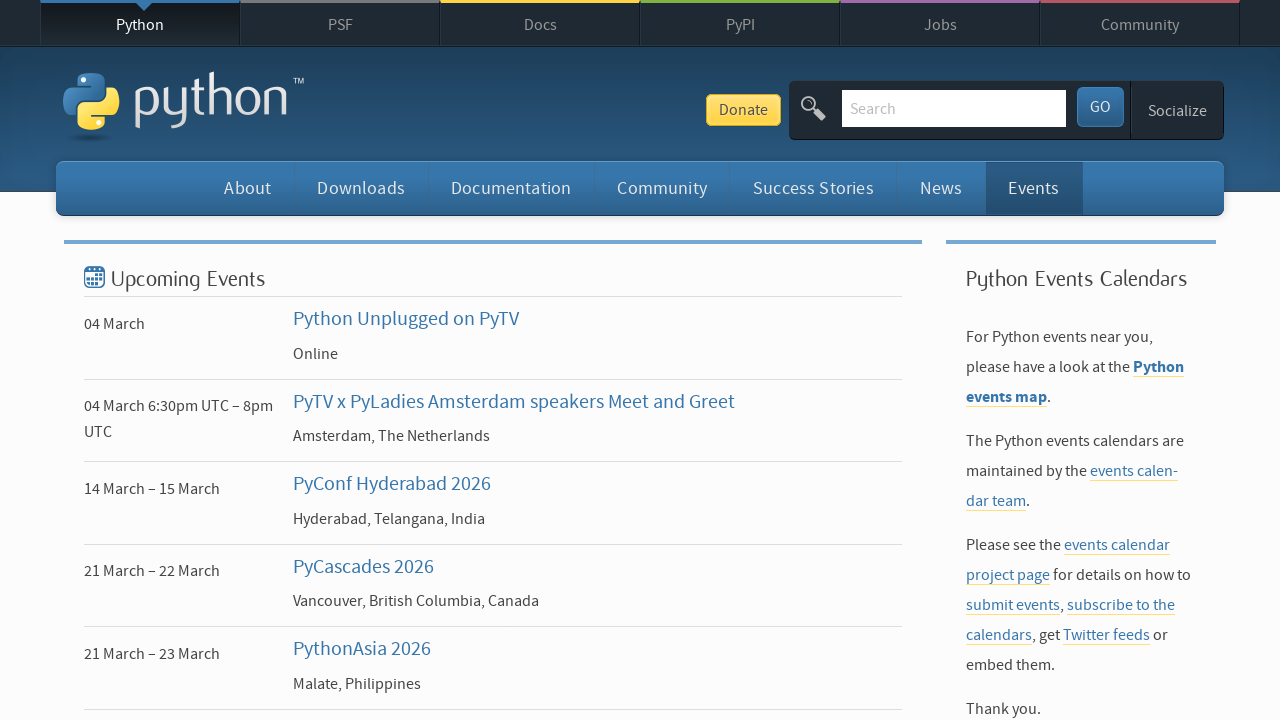